Tests navigation between menu items on a page with disappearing elements, demonstrating how to handle element re-location after page navigation

Starting URL: http://the-internet.herokuapp.com/disappearing_elements

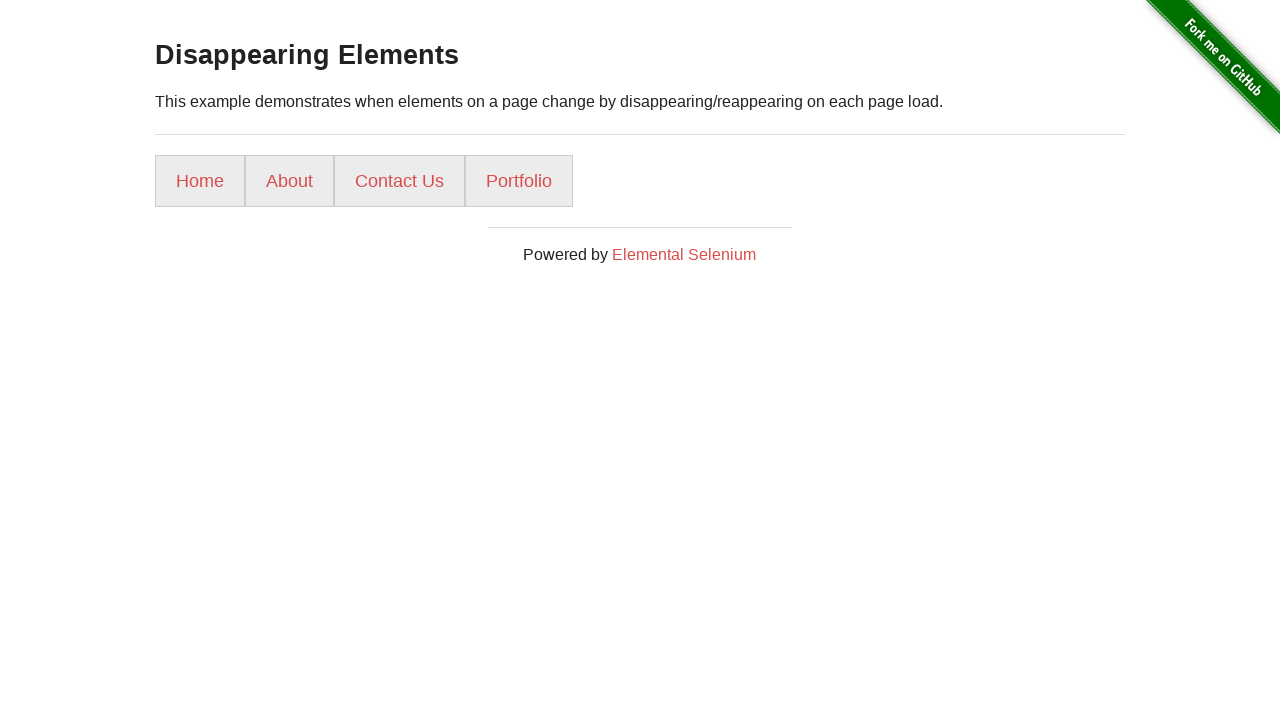

Waited for Home menu element to be visible
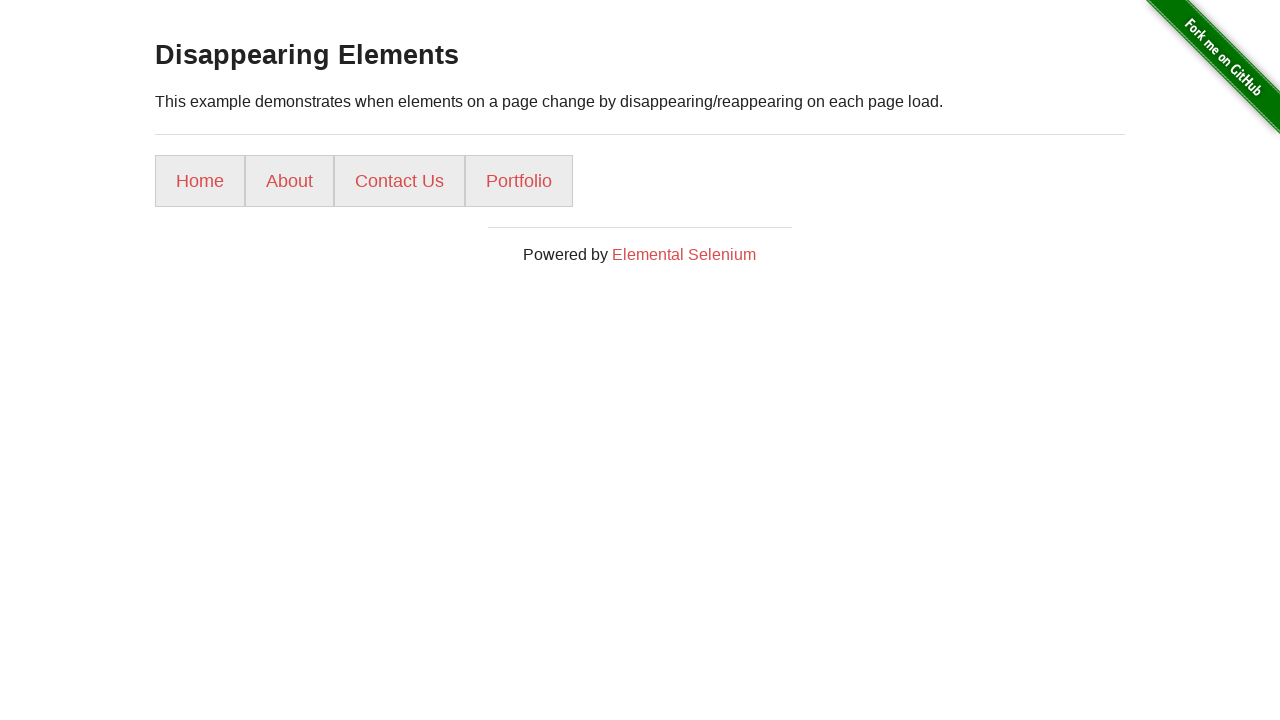

Clicked on Portfolio menu item at (519, 181) on xpath=//a[text()='Portfolio']
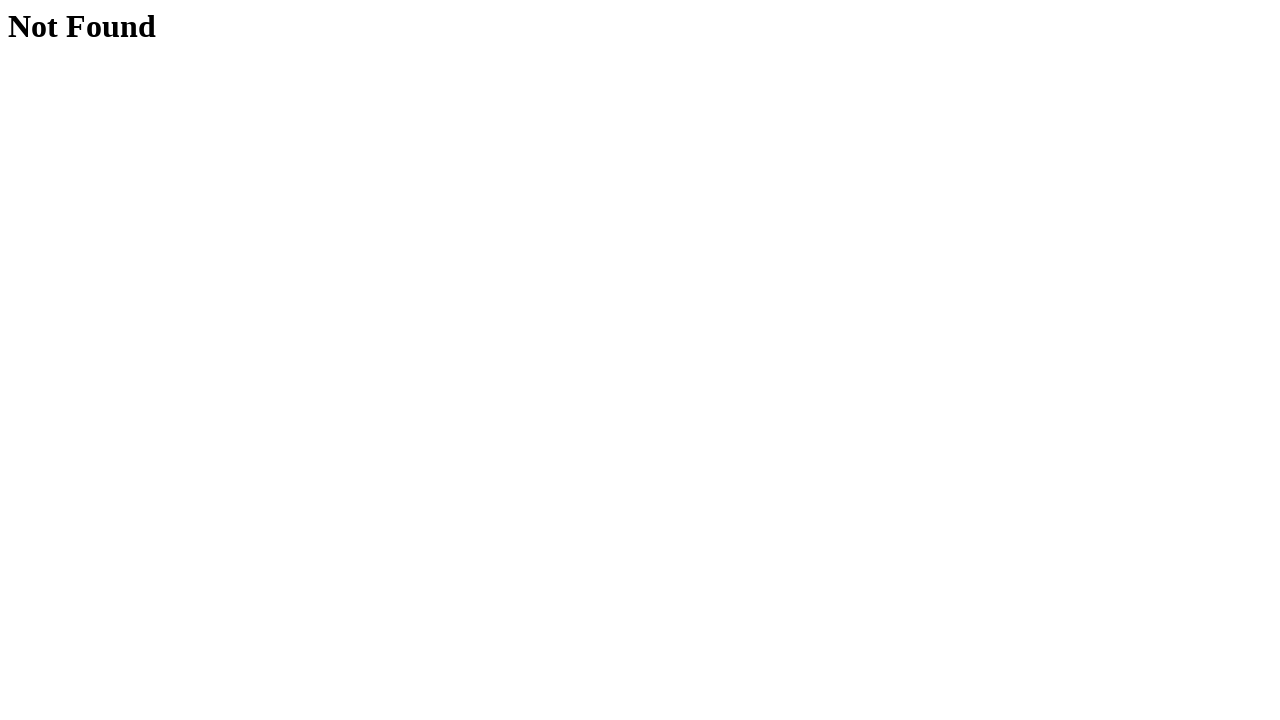

Navigated back to disappearing elements page
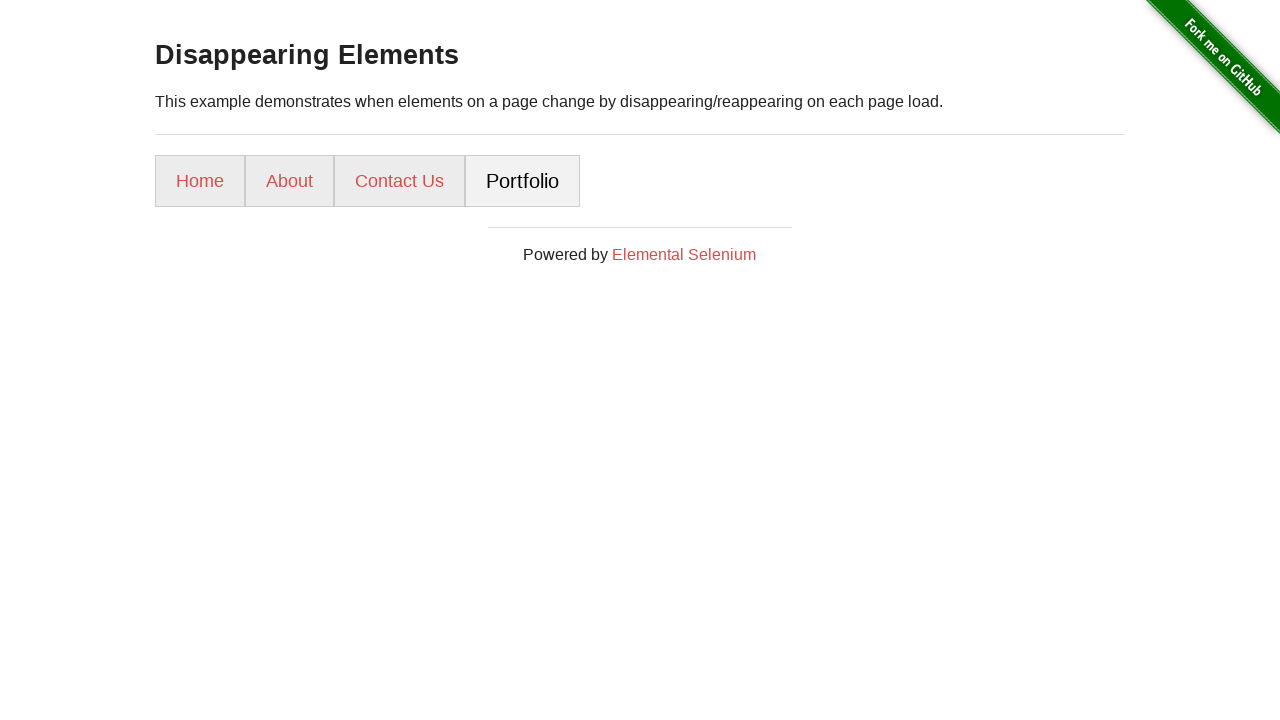

Waited for Contact Us menu element to be visible after page reload
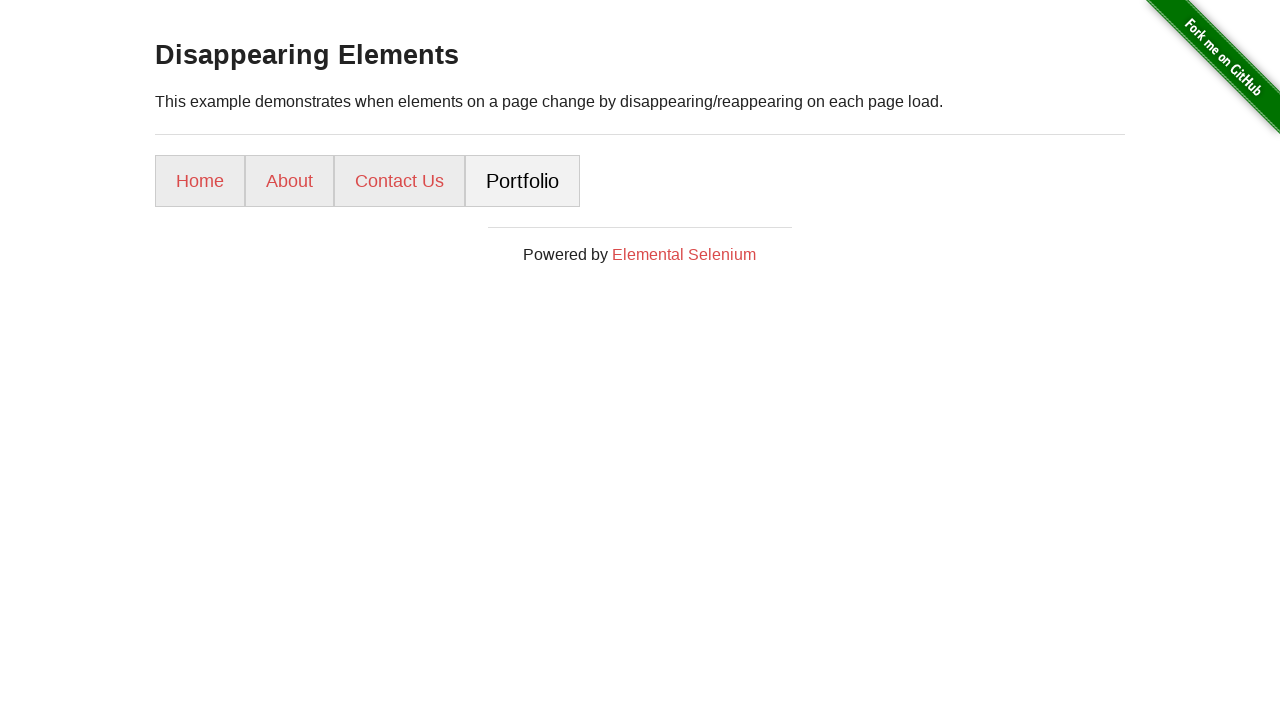

Clicked on Contact Us menu item at (400, 181) on xpath=//a[text()='Contact Us']
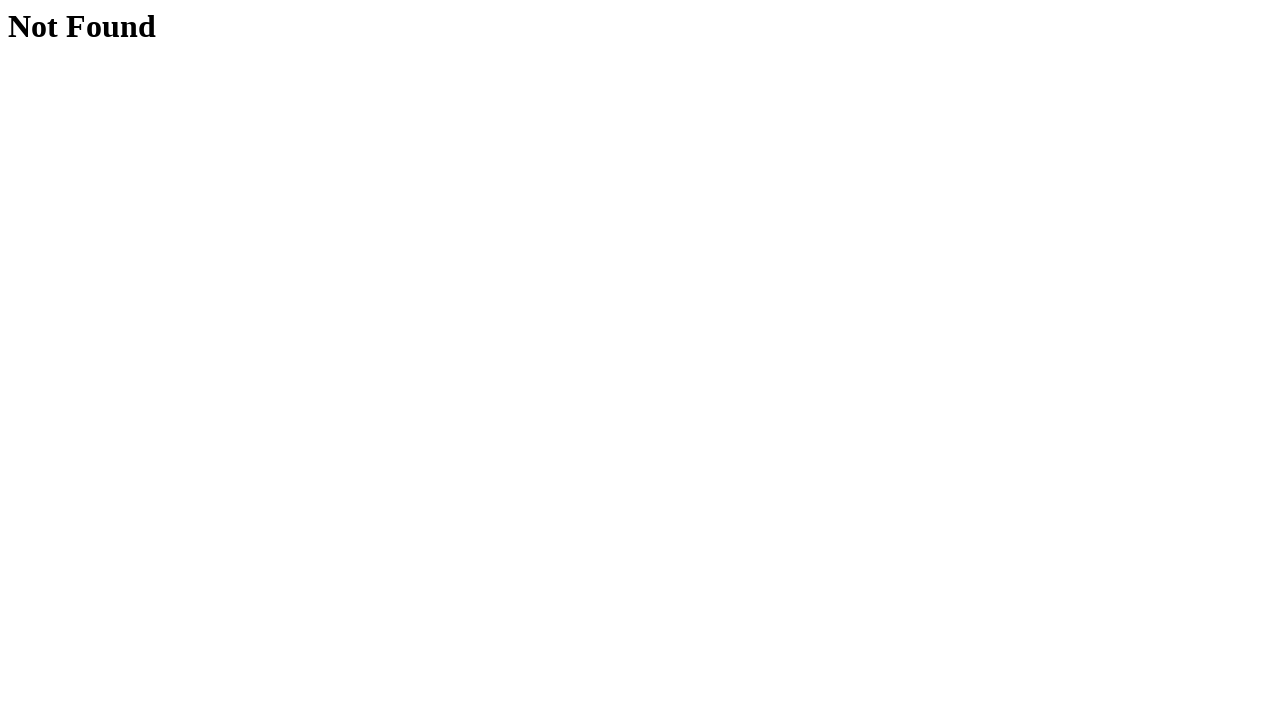

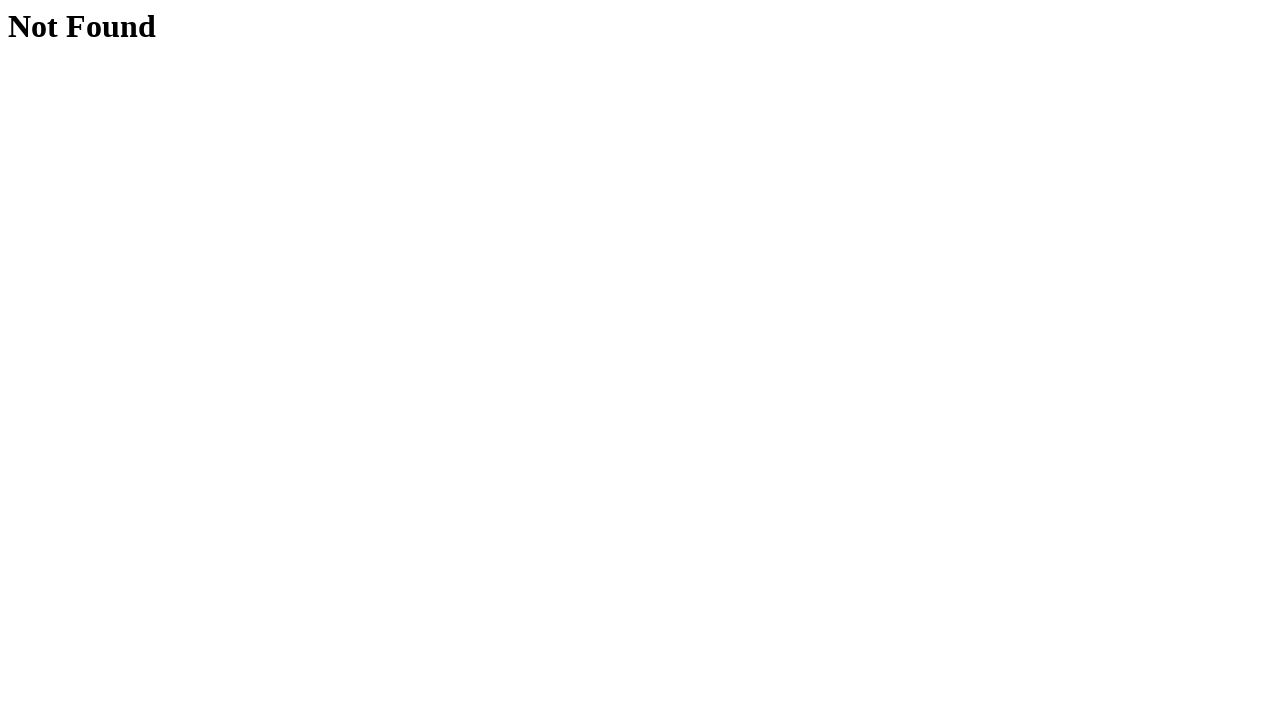